Tests an e-commerce grocery shopping flow by adding specific vegetables (Cucumber, Brocolli, Beetroot) to cart, proceeding to checkout, and applying a promo code

Starting URL: https://rahulshettyacademy.com/seleniumPractise/

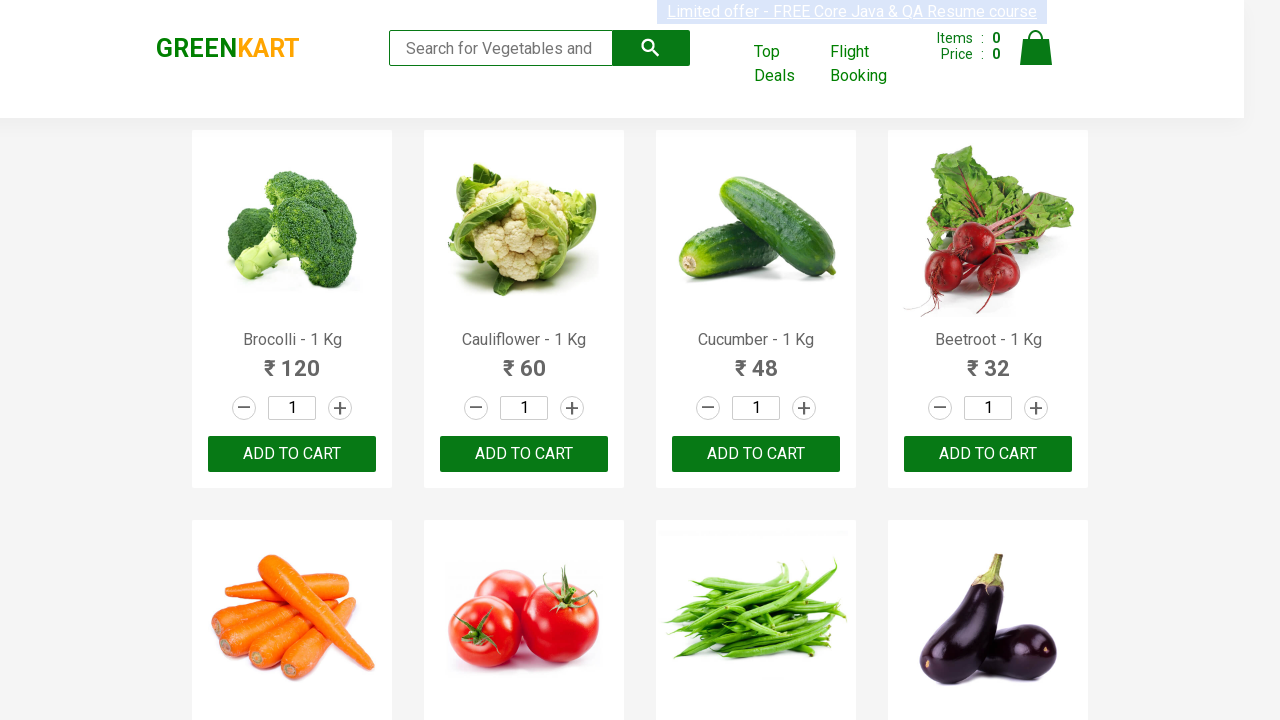

Waited for product list to load
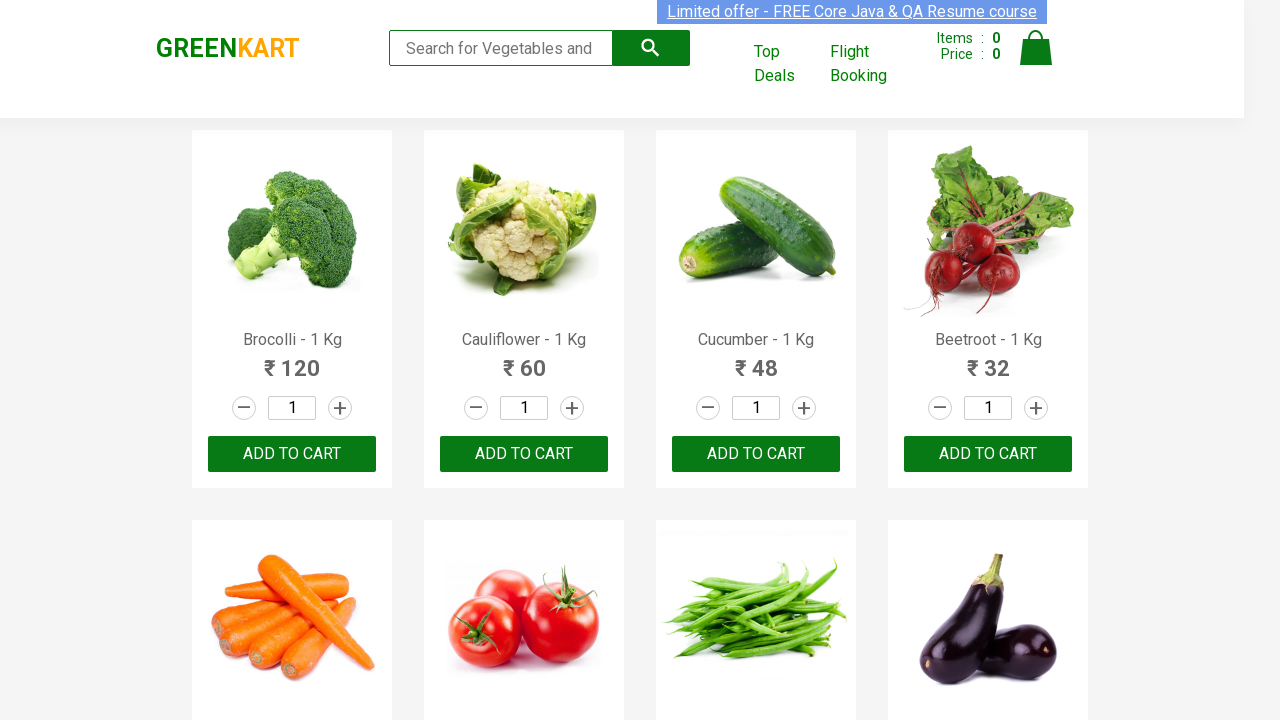

Retrieved all product name elements
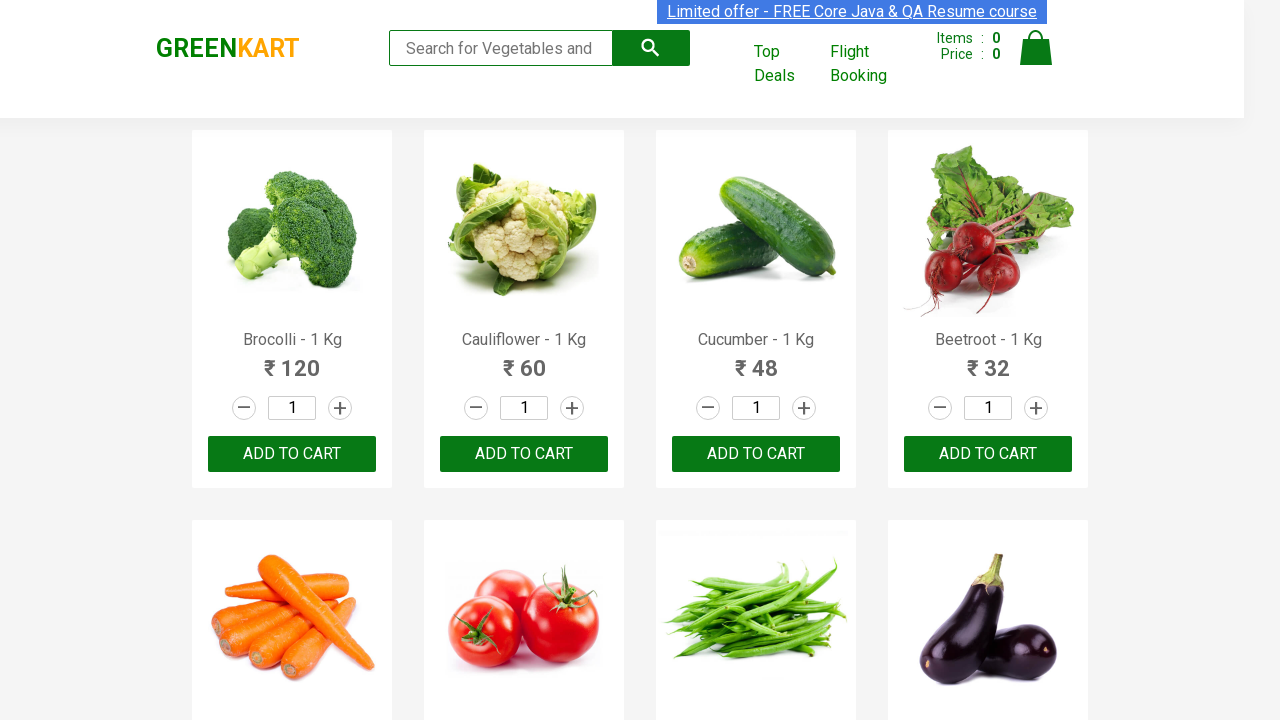

Retrieved all add to cart buttons
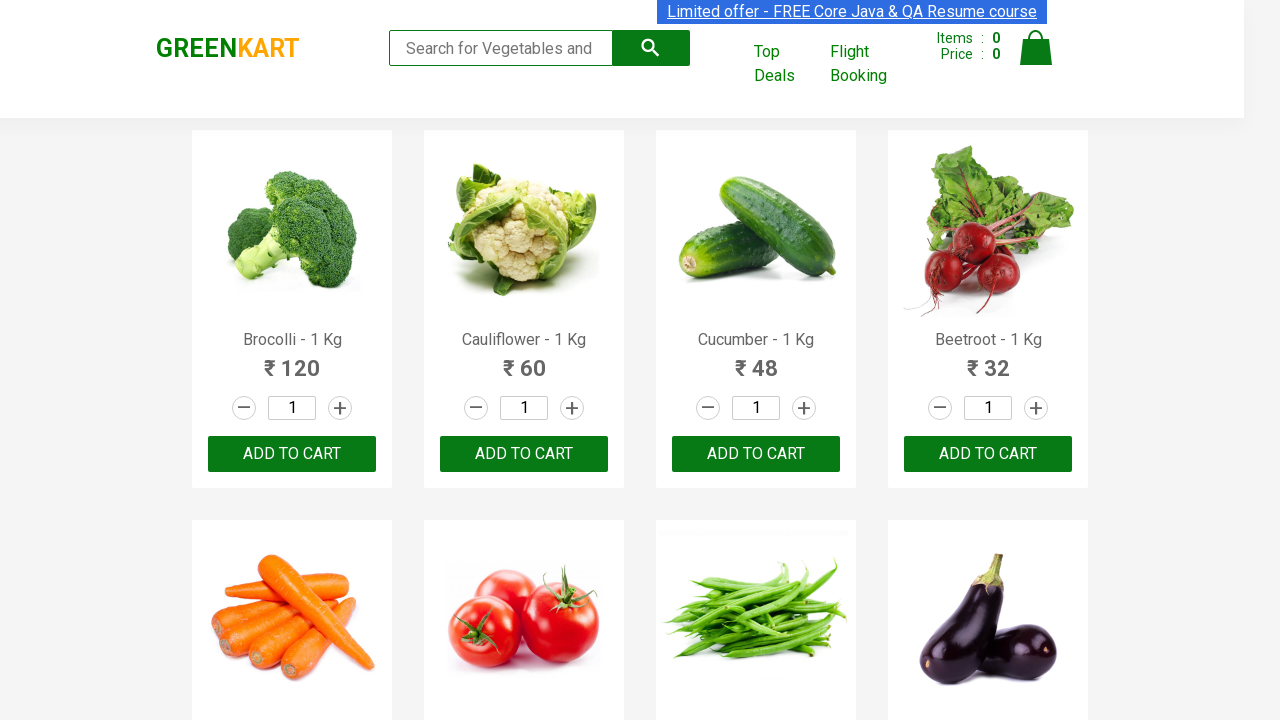

Added Brocolli to cart at (292, 454) on xpath=//div[@class='product-action']/button >> nth=0
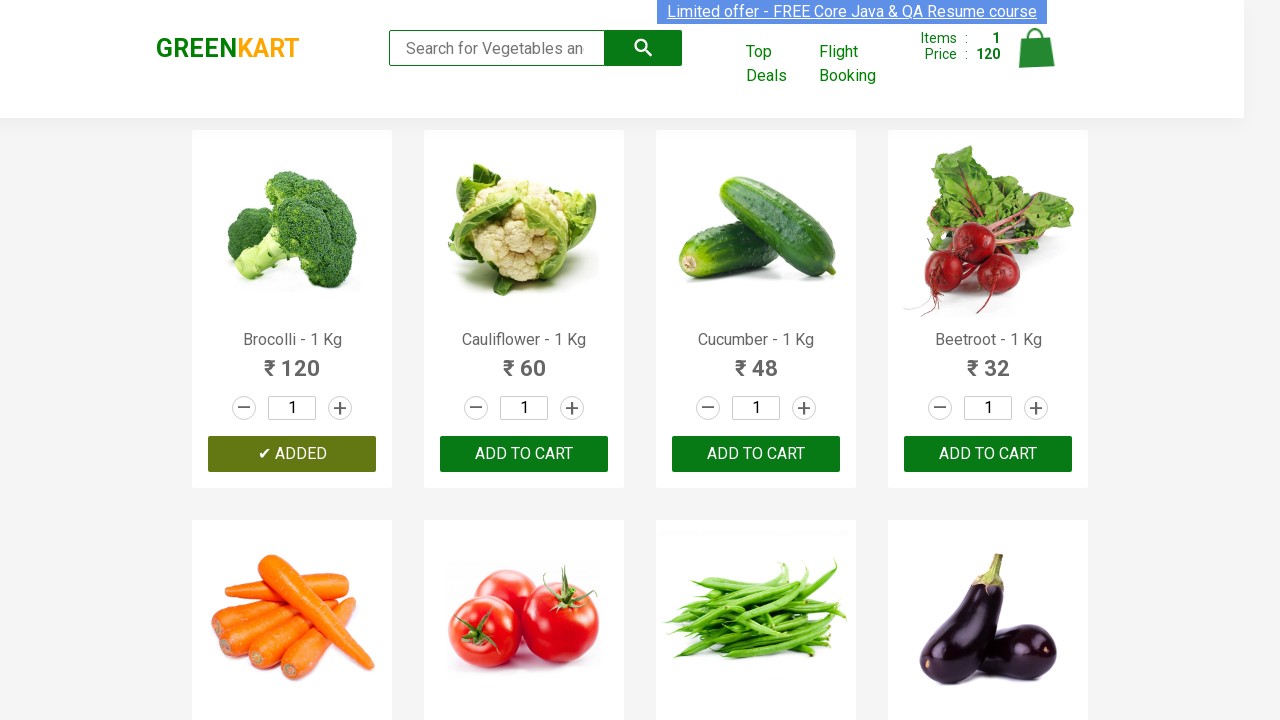

Added Cucumber to cart at (756, 454) on xpath=//div[@class='product-action']/button >> nth=2
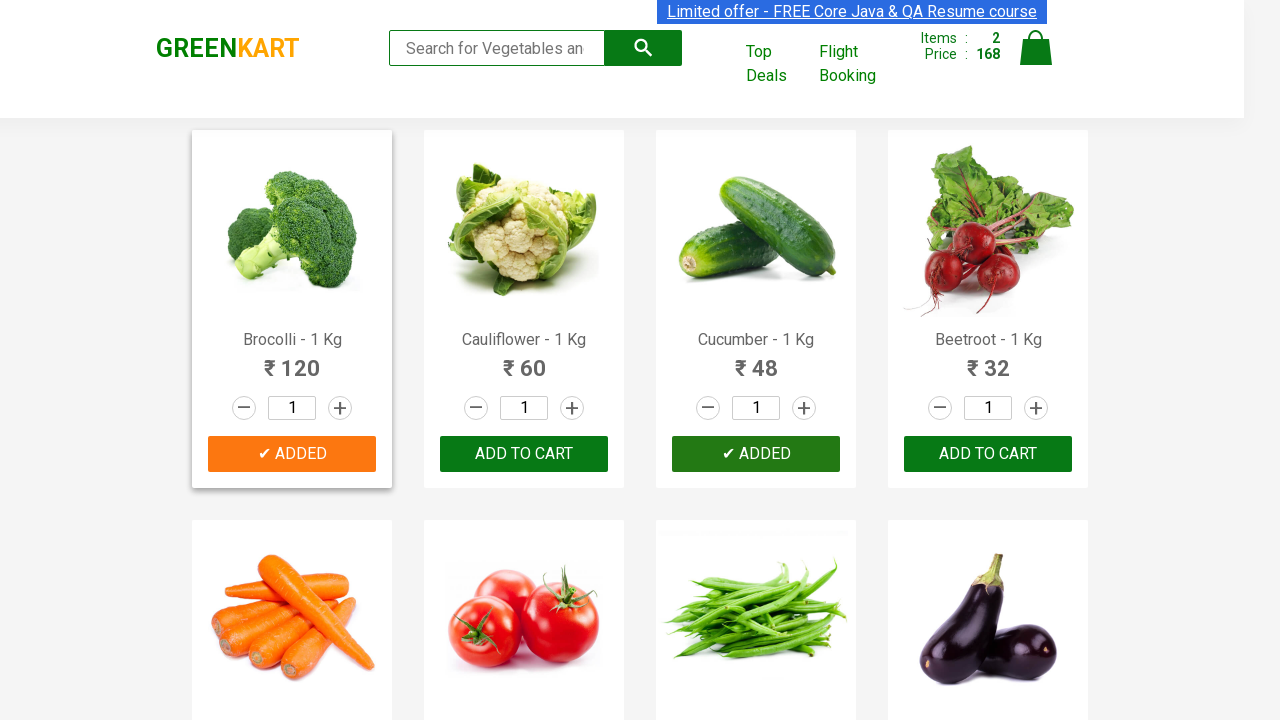

Added Beetroot to cart at (988, 454) on xpath=//div[@class='product-action']/button >> nth=3
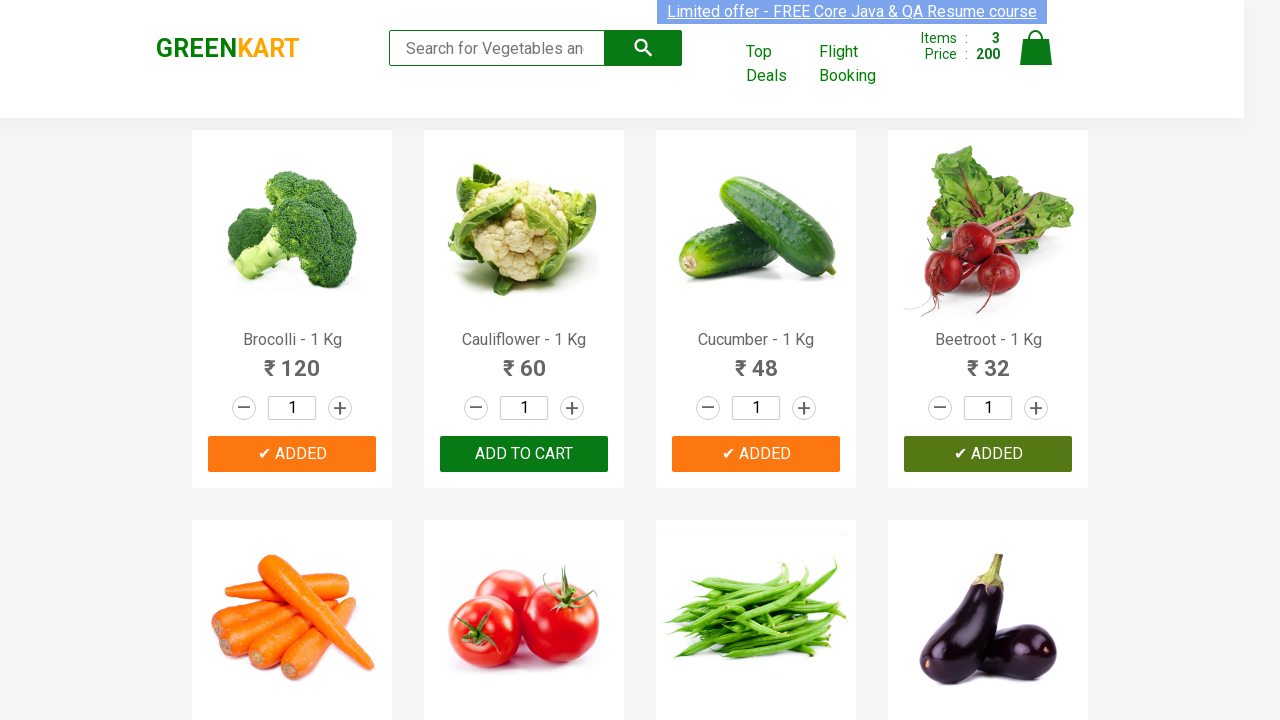

Clicked on cart icon at (1036, 48) on img[alt='Cart']
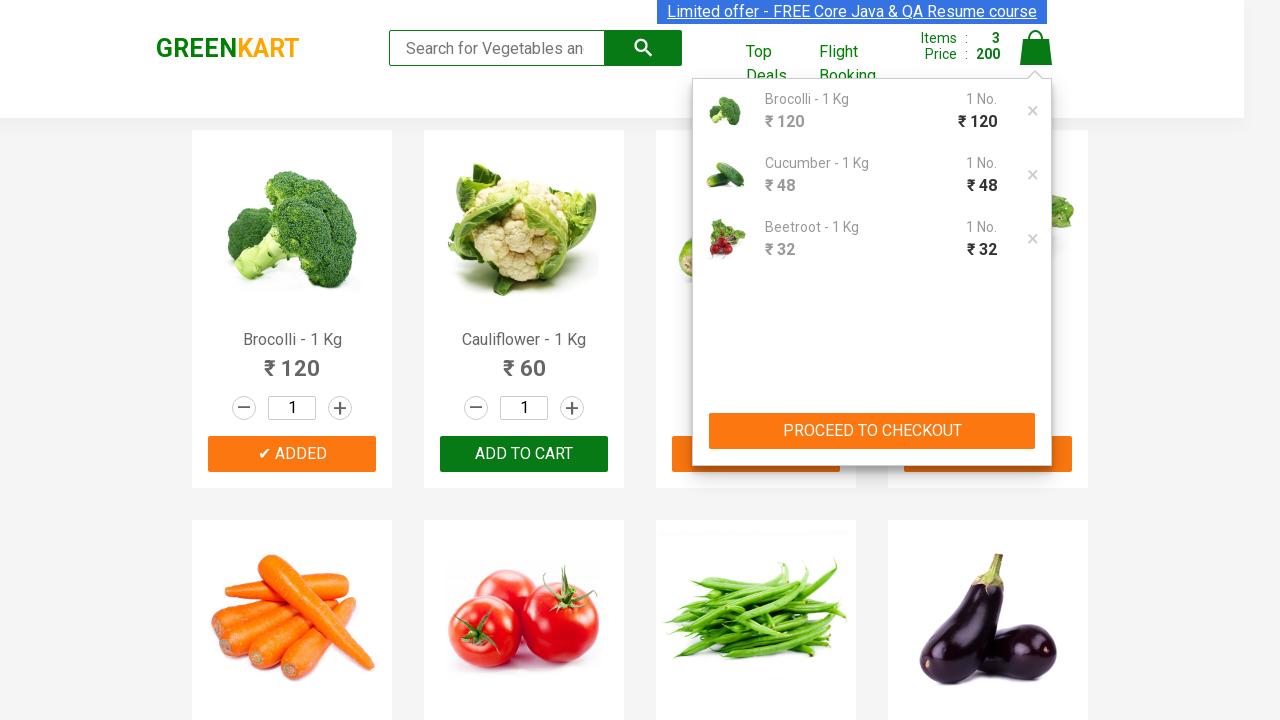

Clicked proceed to checkout button at (872, 431) on xpath=//button[contains(text(),'PROCEED TO CHECKOUT')]
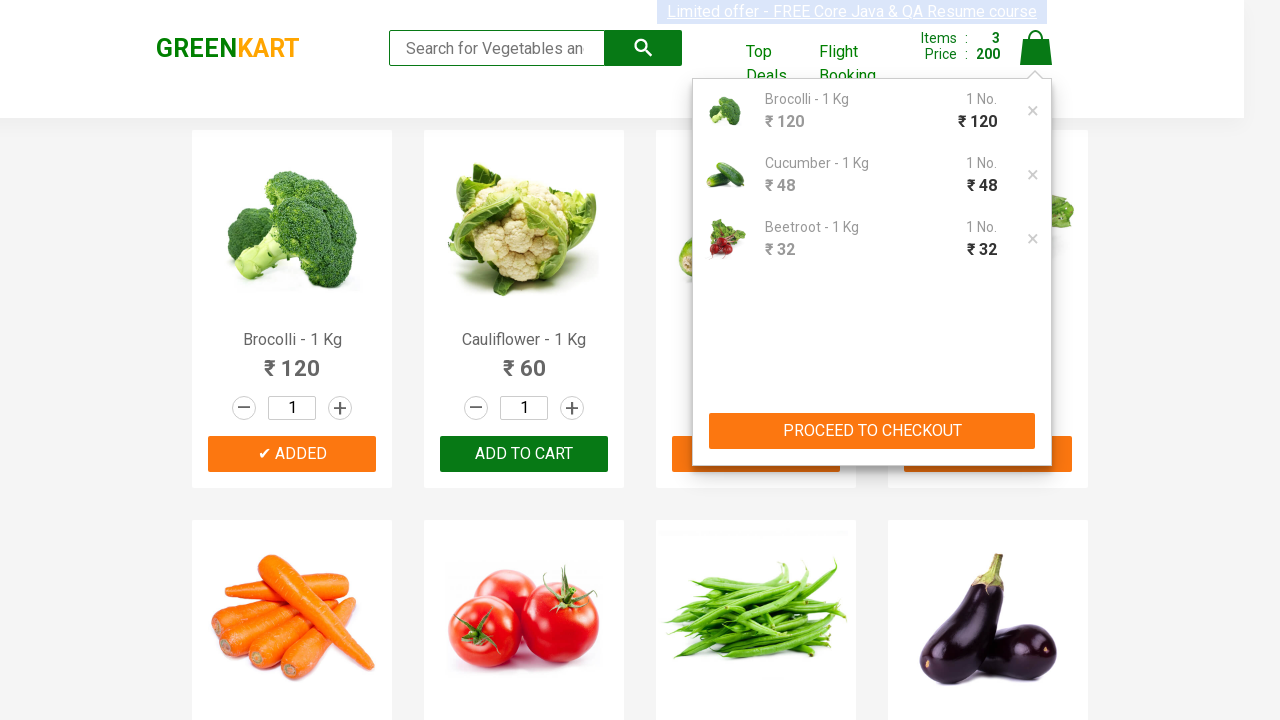

Waited for promo code input field to be visible
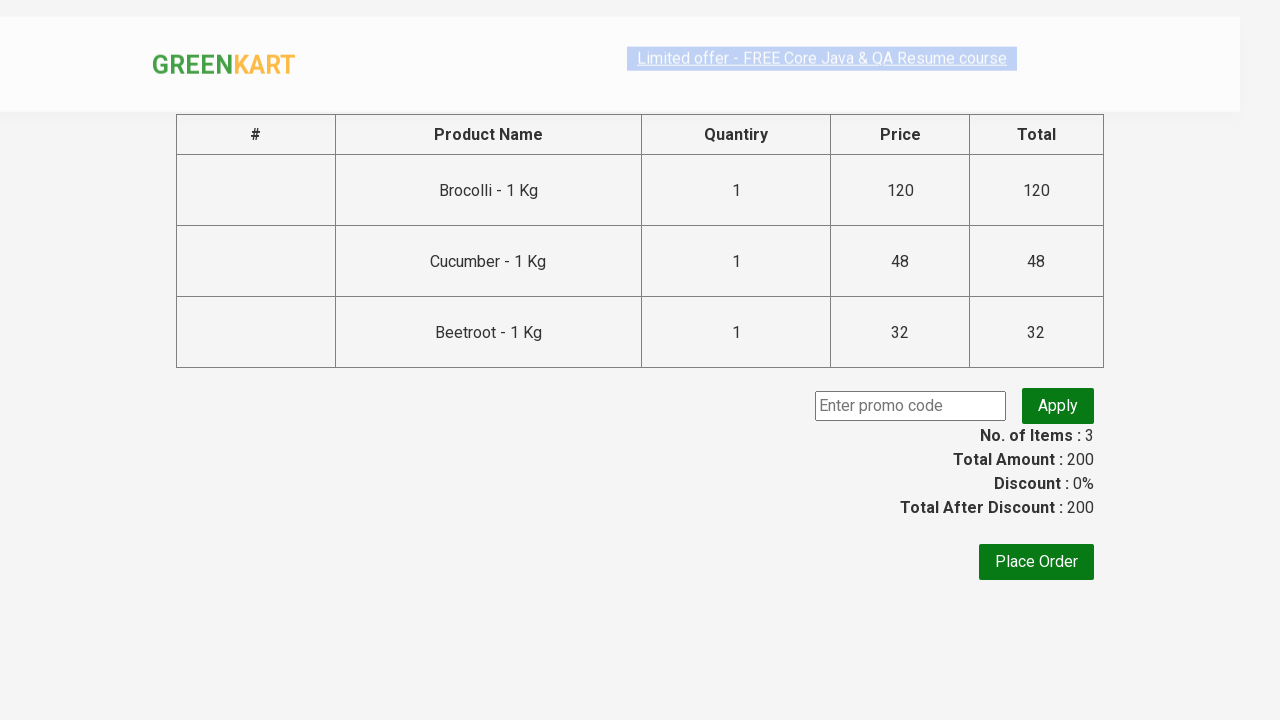

Entered promo code 'rahulshettyacademy' in promo field on input.promoCode
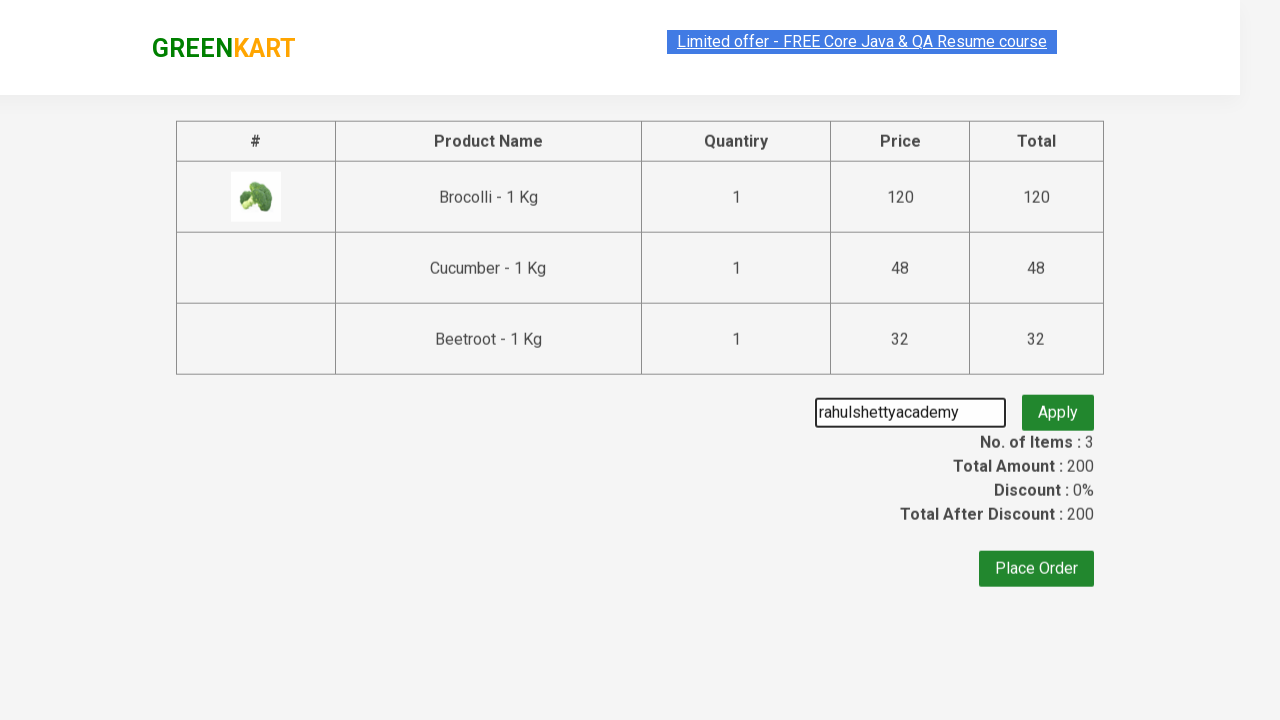

Clicked apply promo button at (1058, 406) on button.promoBtn
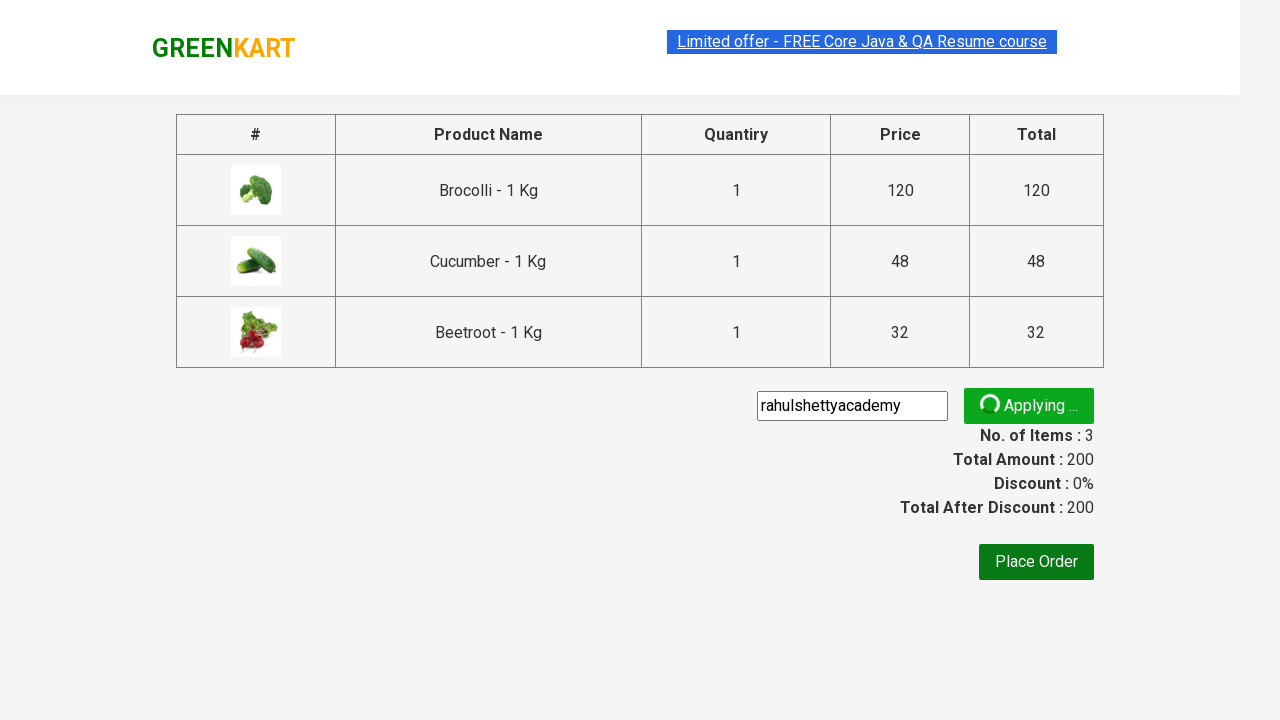

Promo code application confirmed
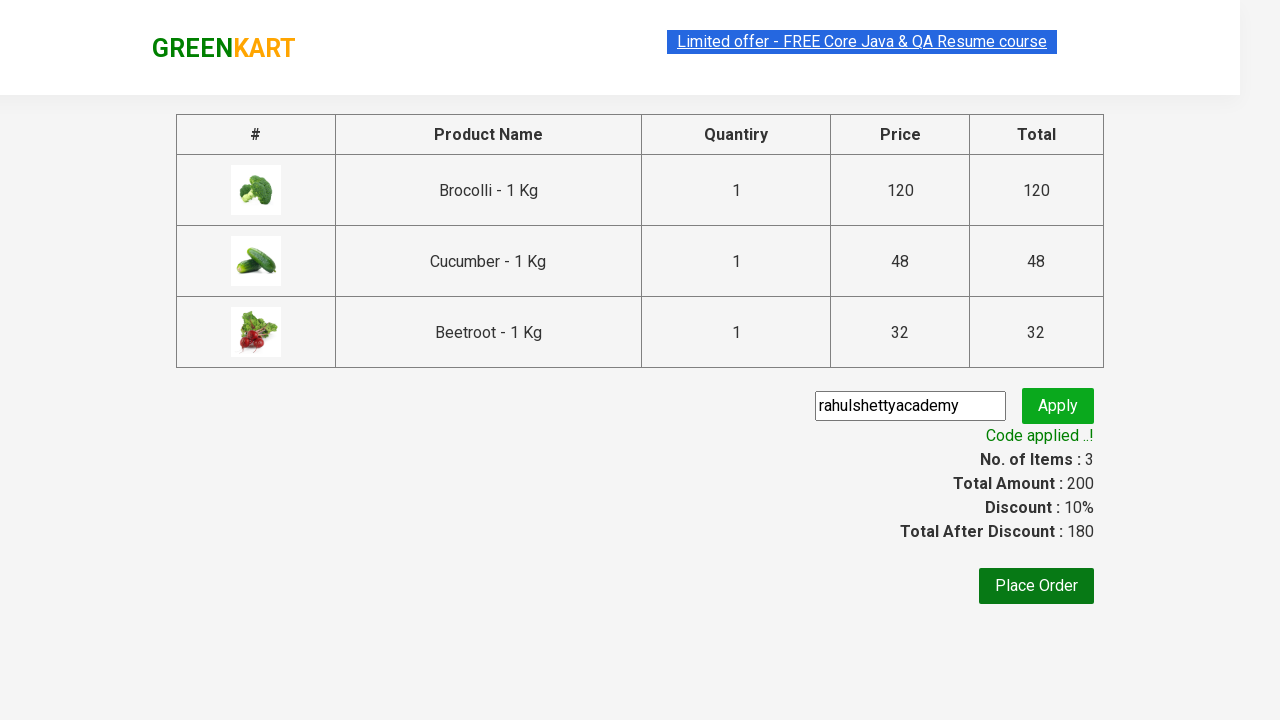

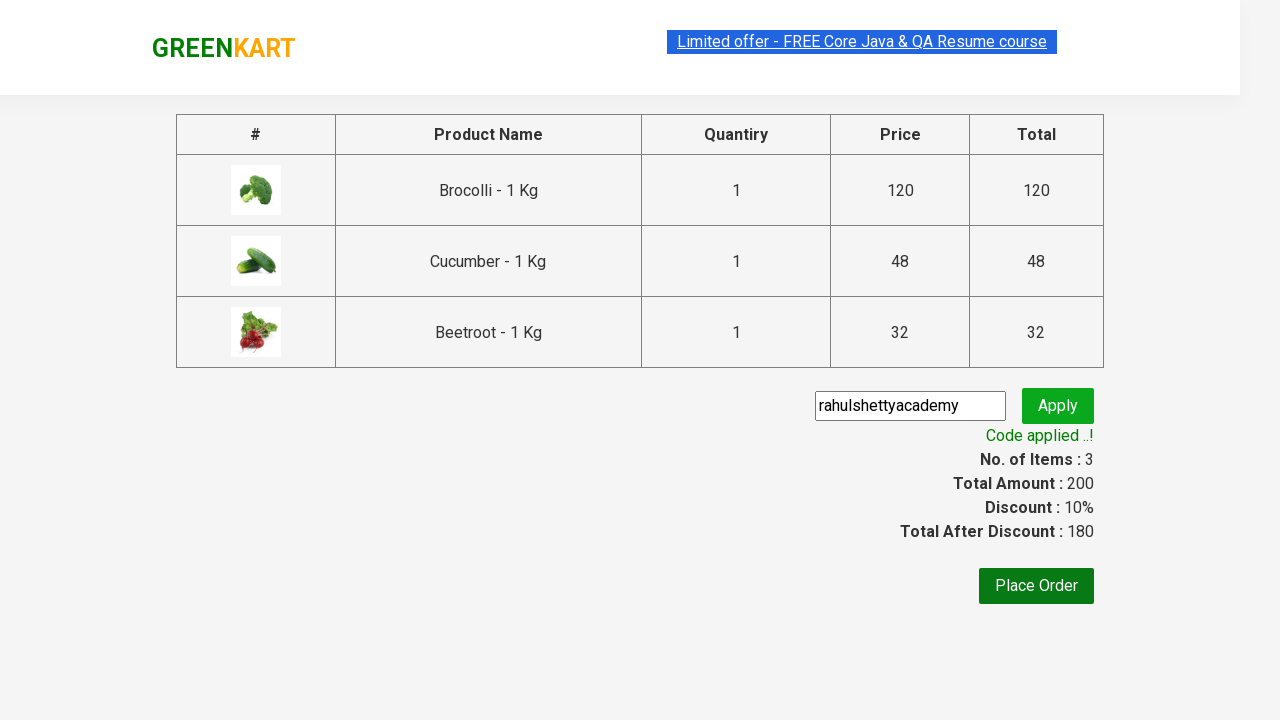